Tests setting window size and maximizing the window

Starting URL: http://stormy-beyond-9729.herokuapp.com/

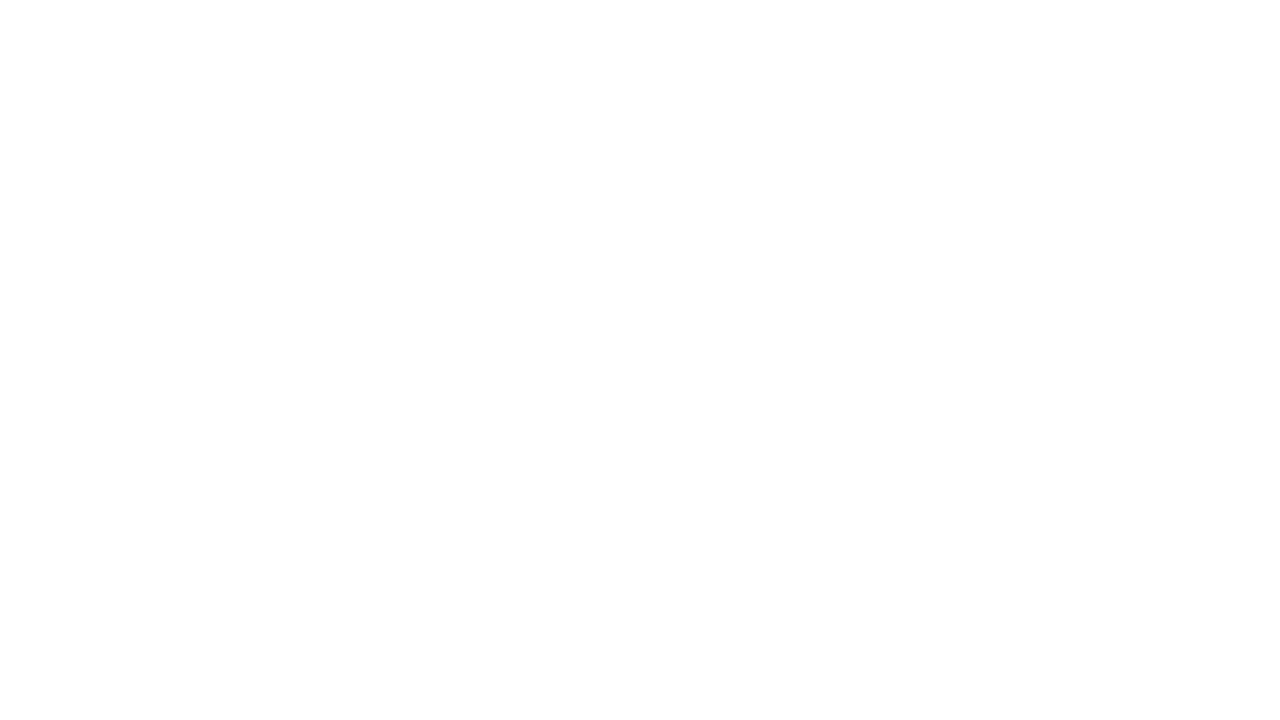

Set viewport to small size (100x100)
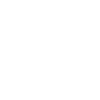

Captured small viewport size
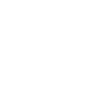

Set viewport to larger size (1920x1080)
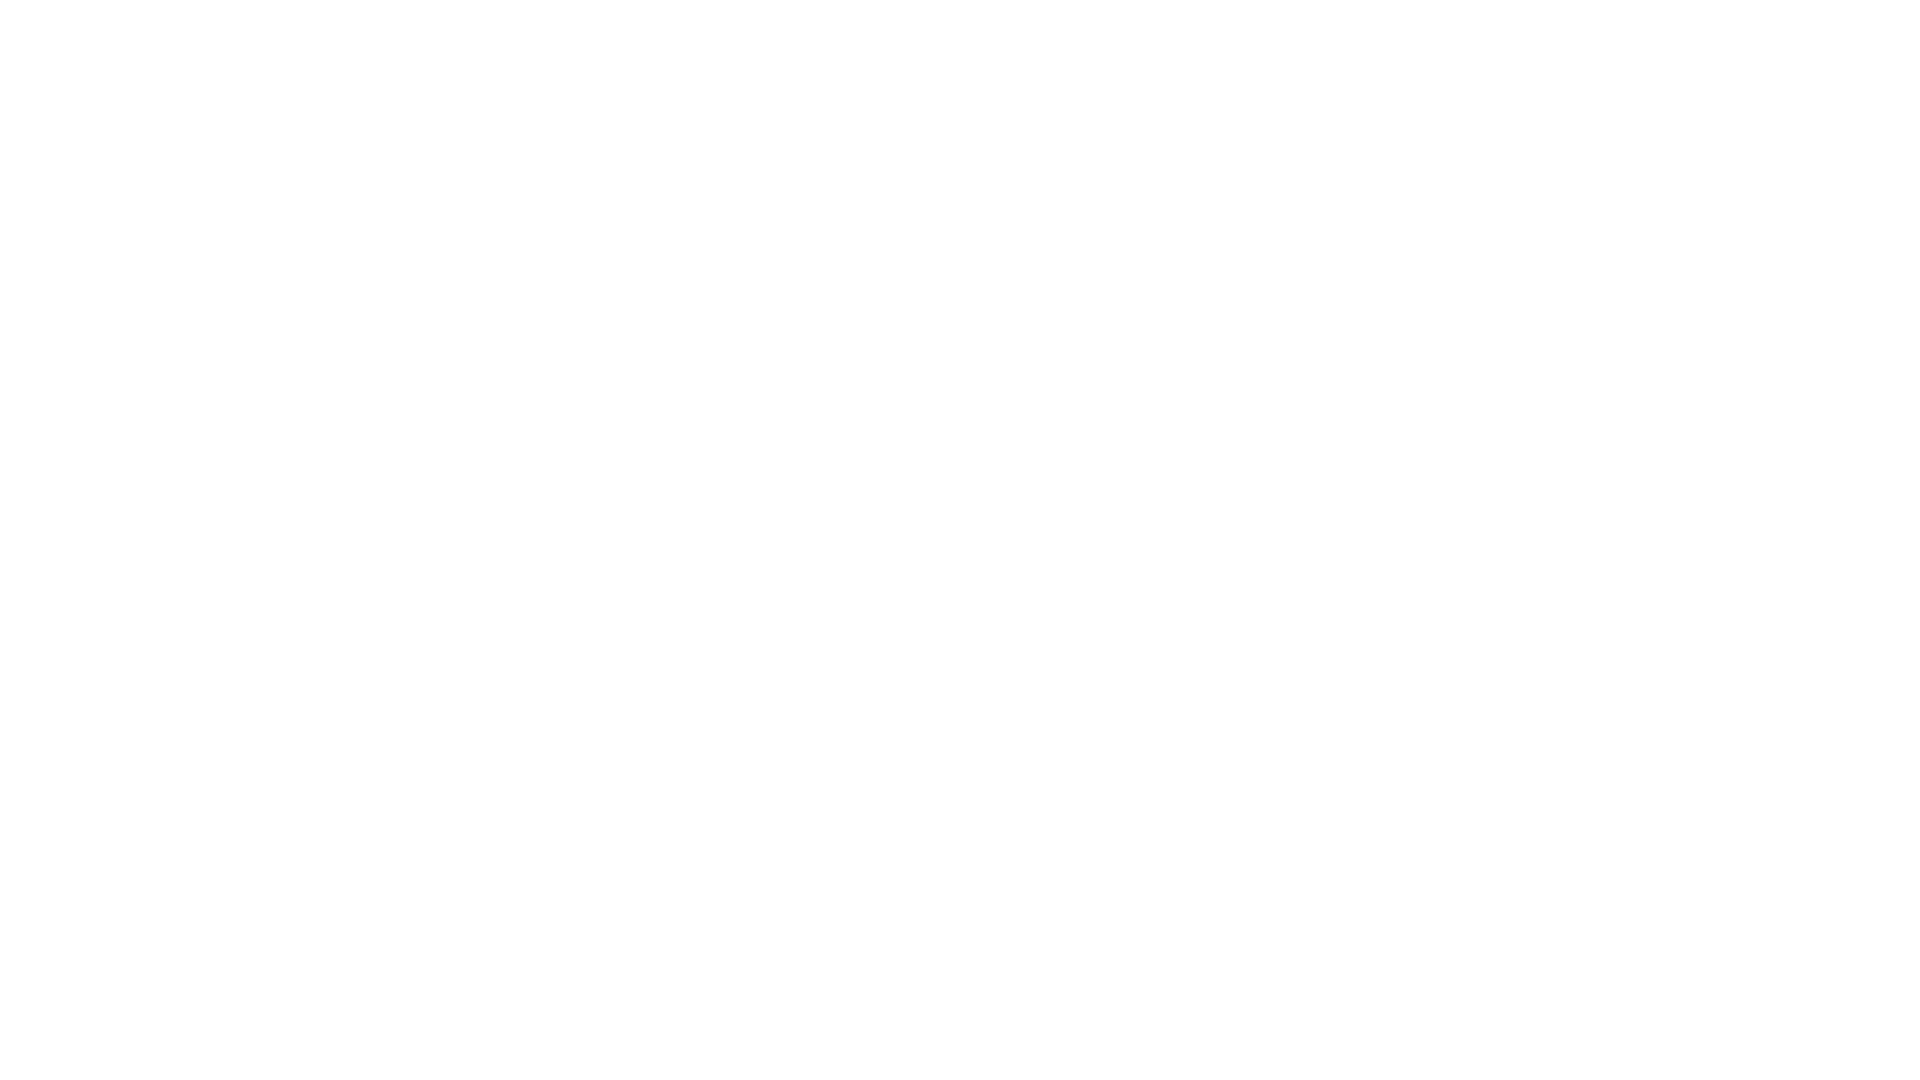

Captured large viewport size
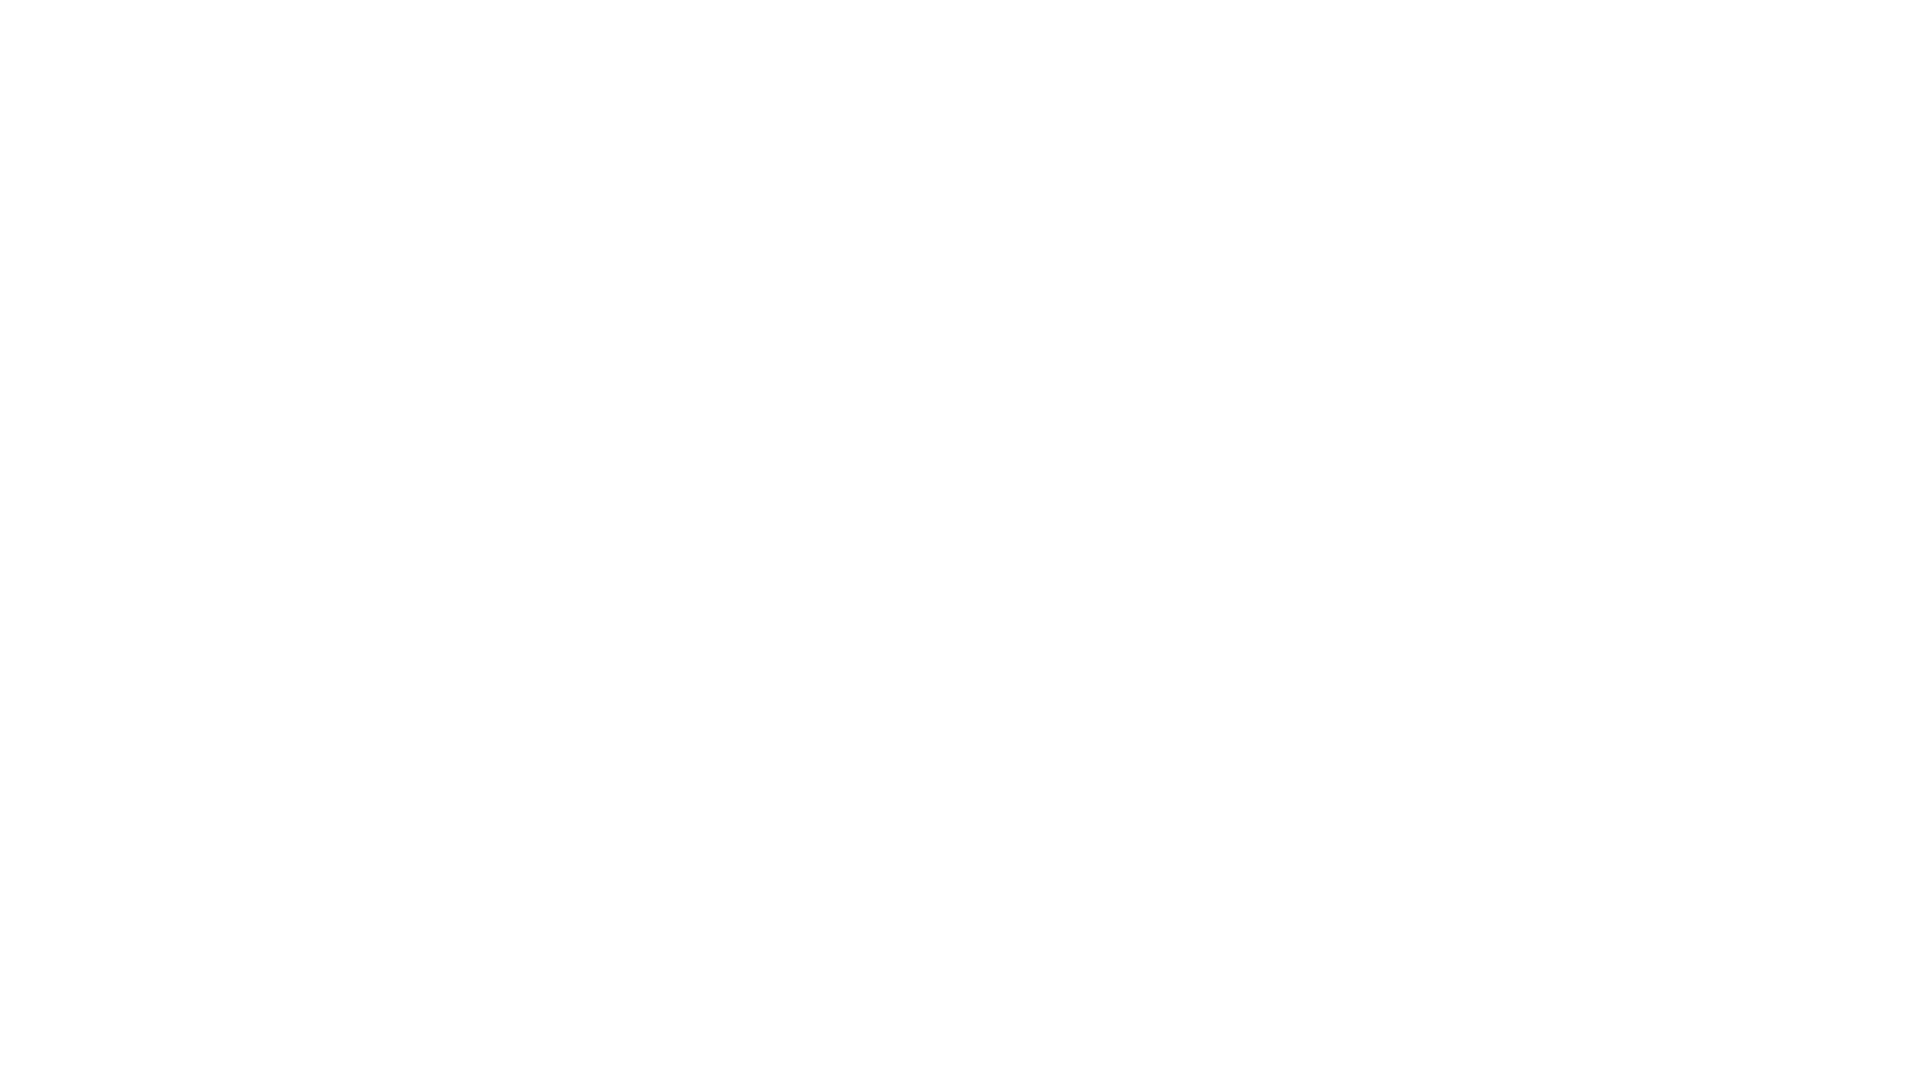

Verified that small and large viewport sizes are different
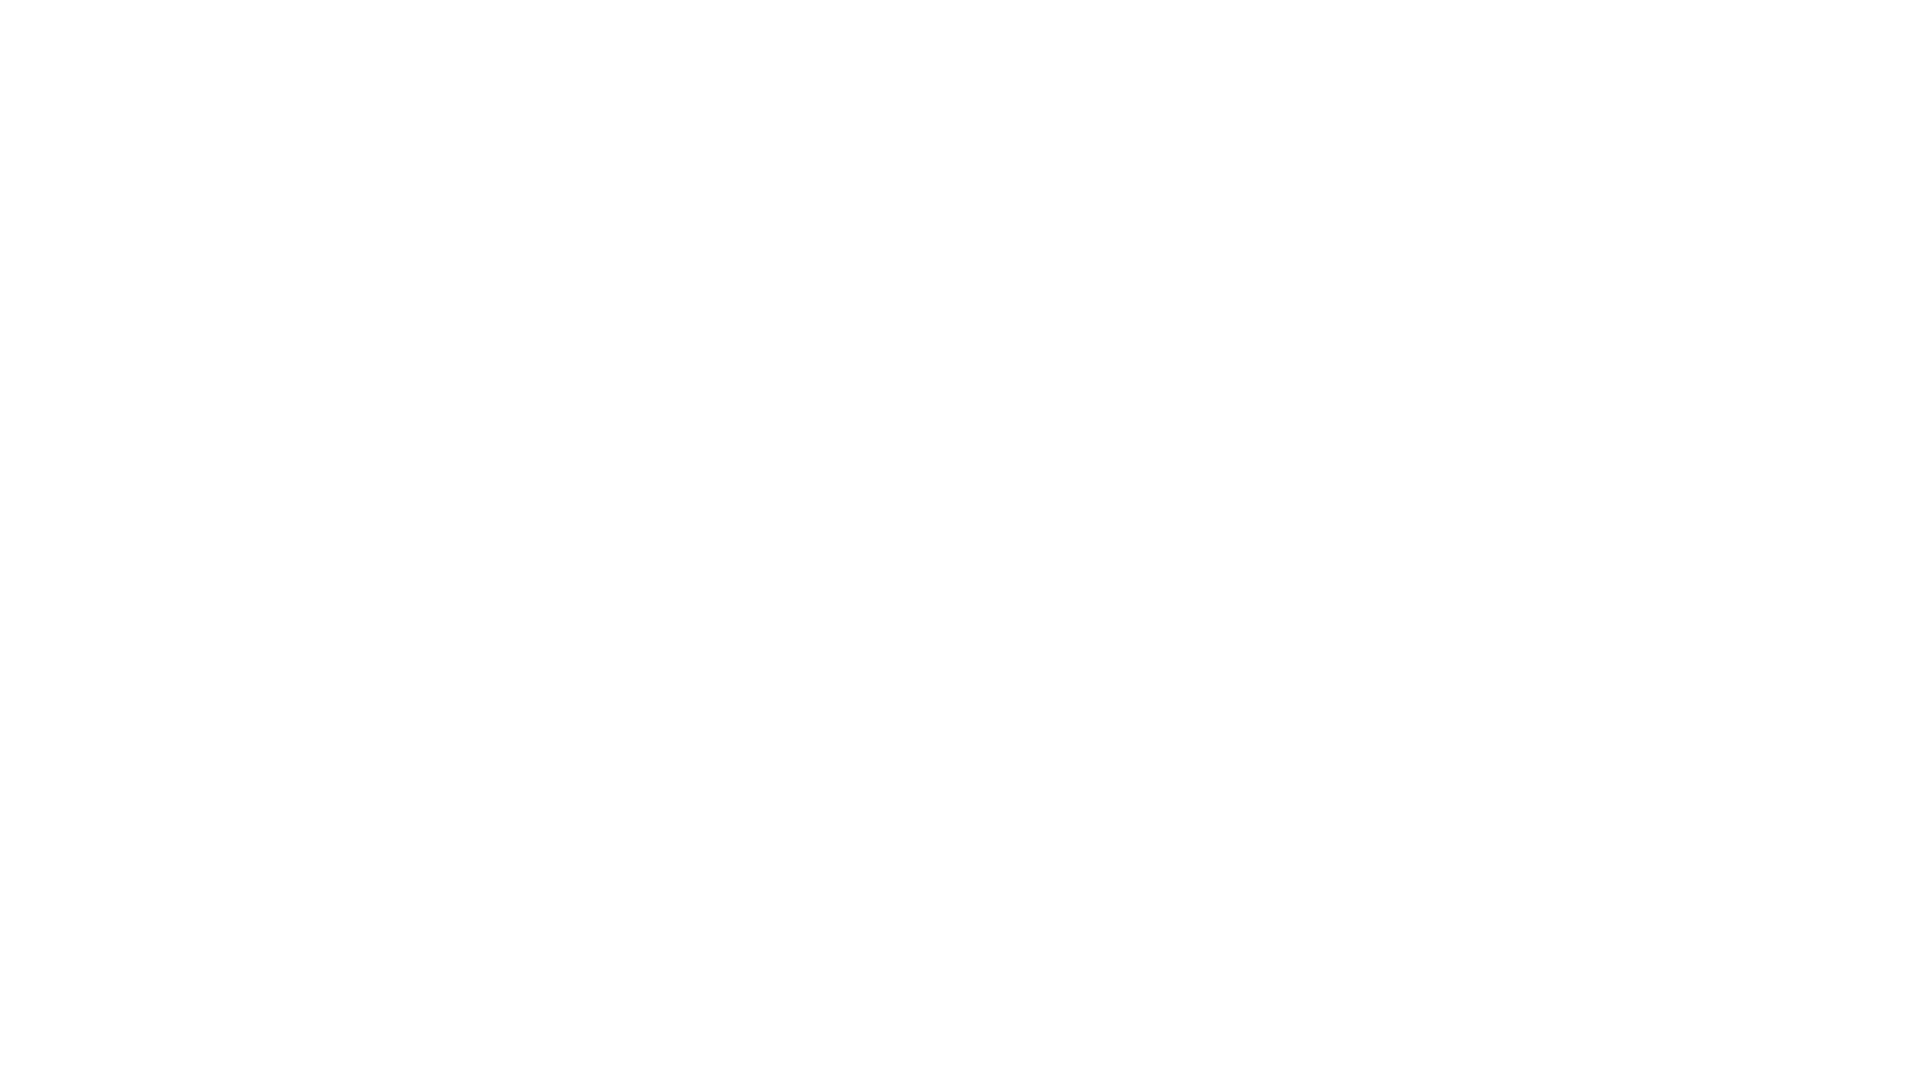

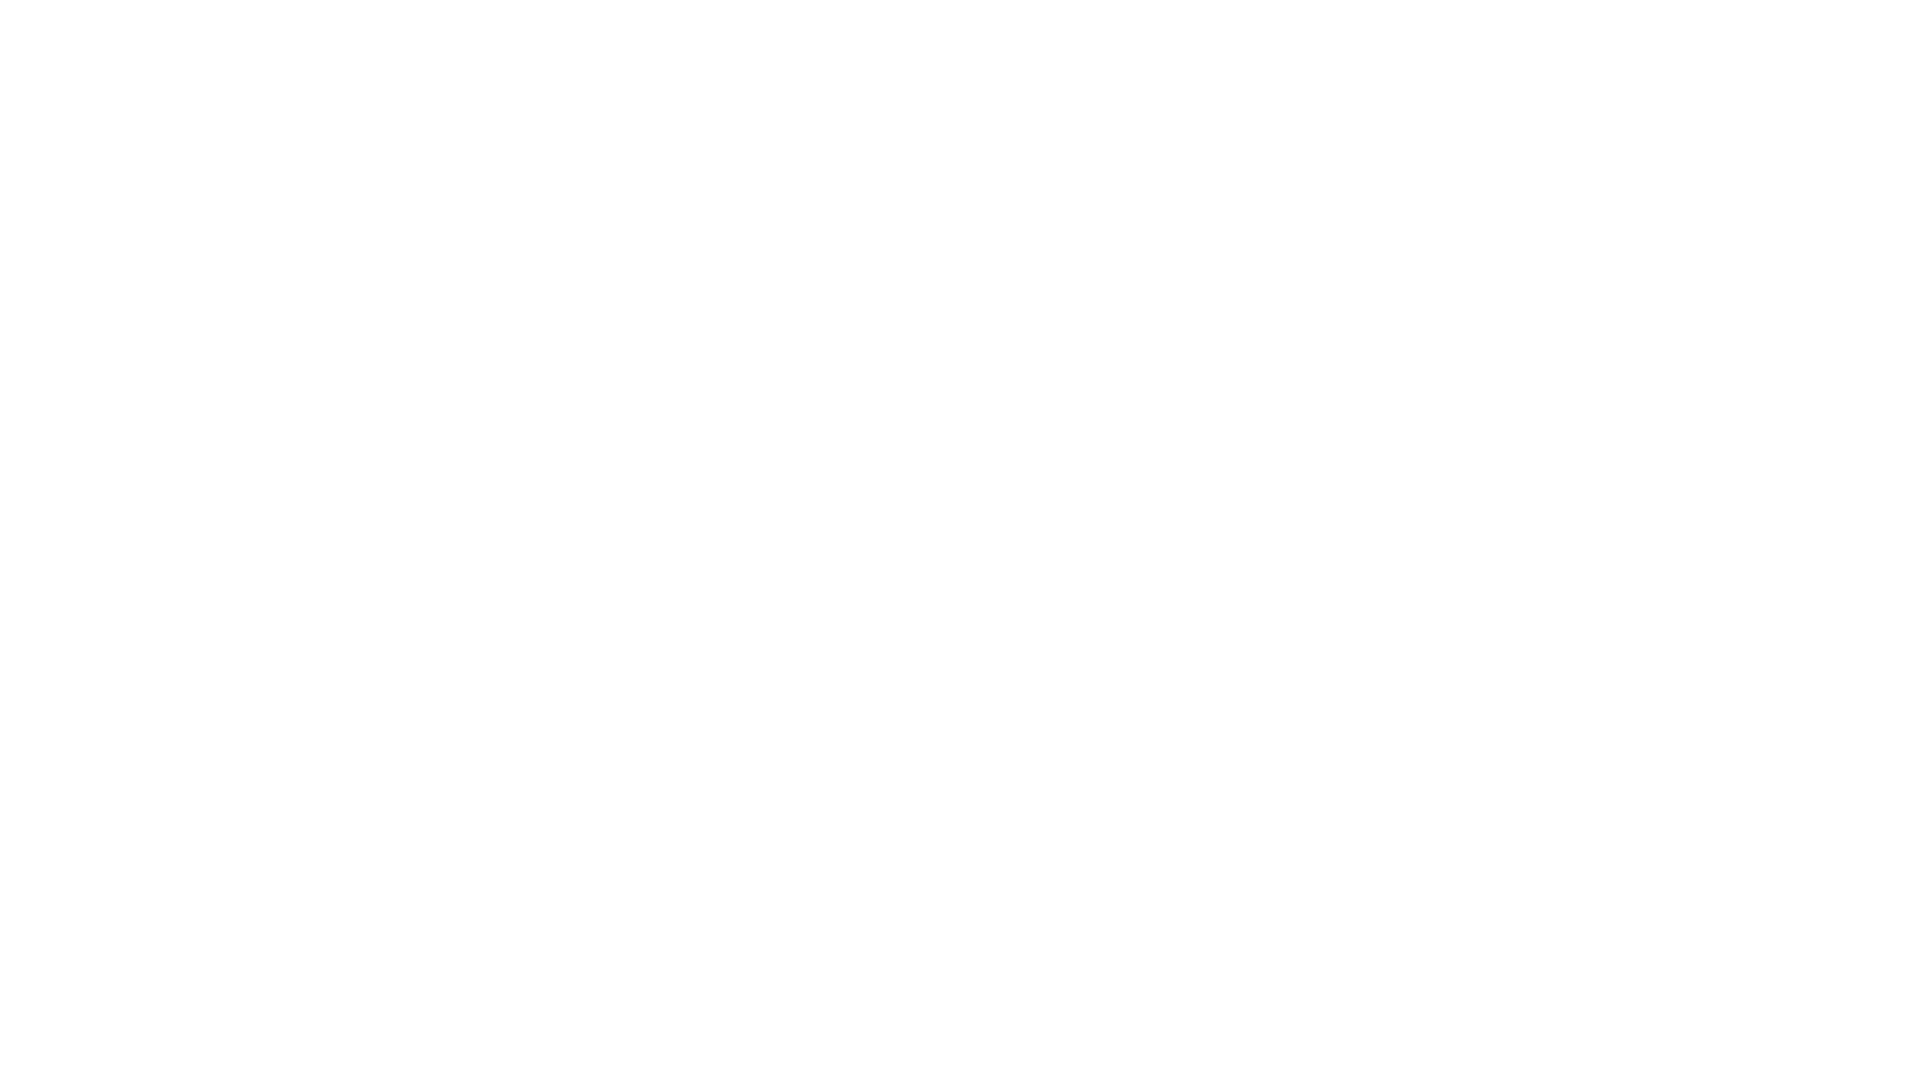